Tests clicking a button to view a full-size image on a JPL Space gallery page

Starting URL: https://data-class-jpl-space.s3.amazonaws.com/JPL_Space/index.html

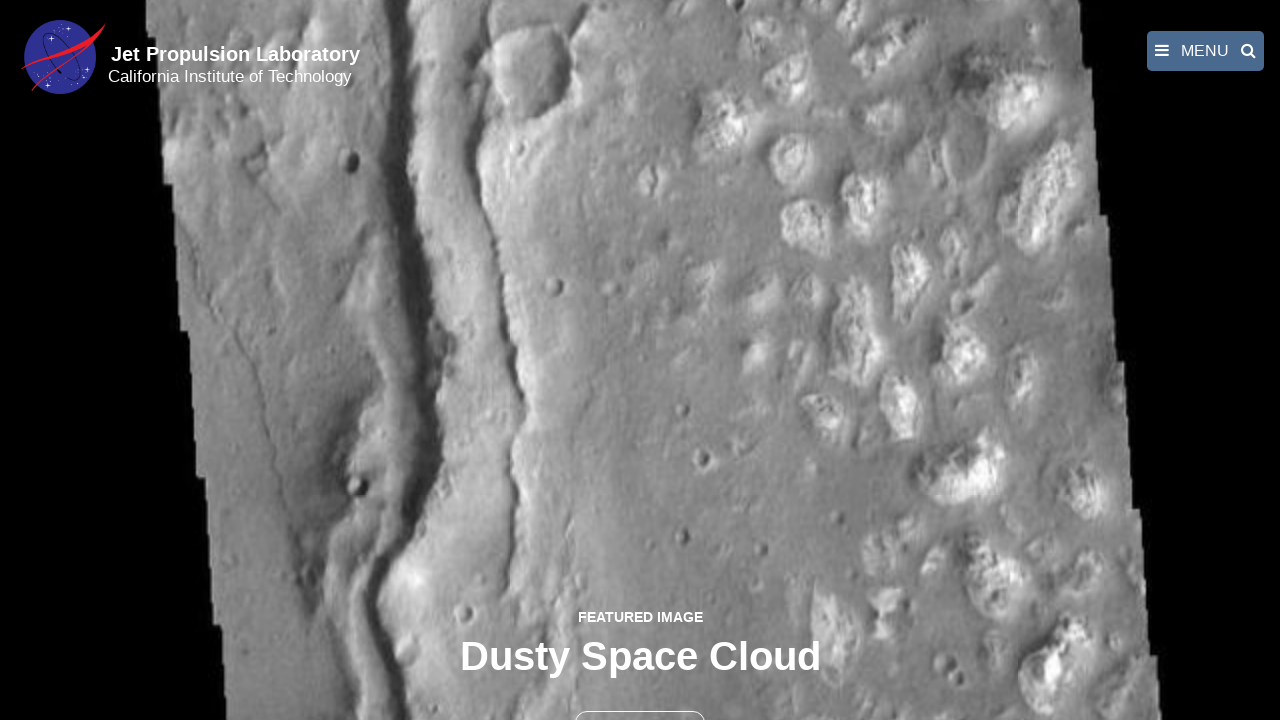

Clicked the full image button to view full-size image at (640, 699) on button >> nth=1
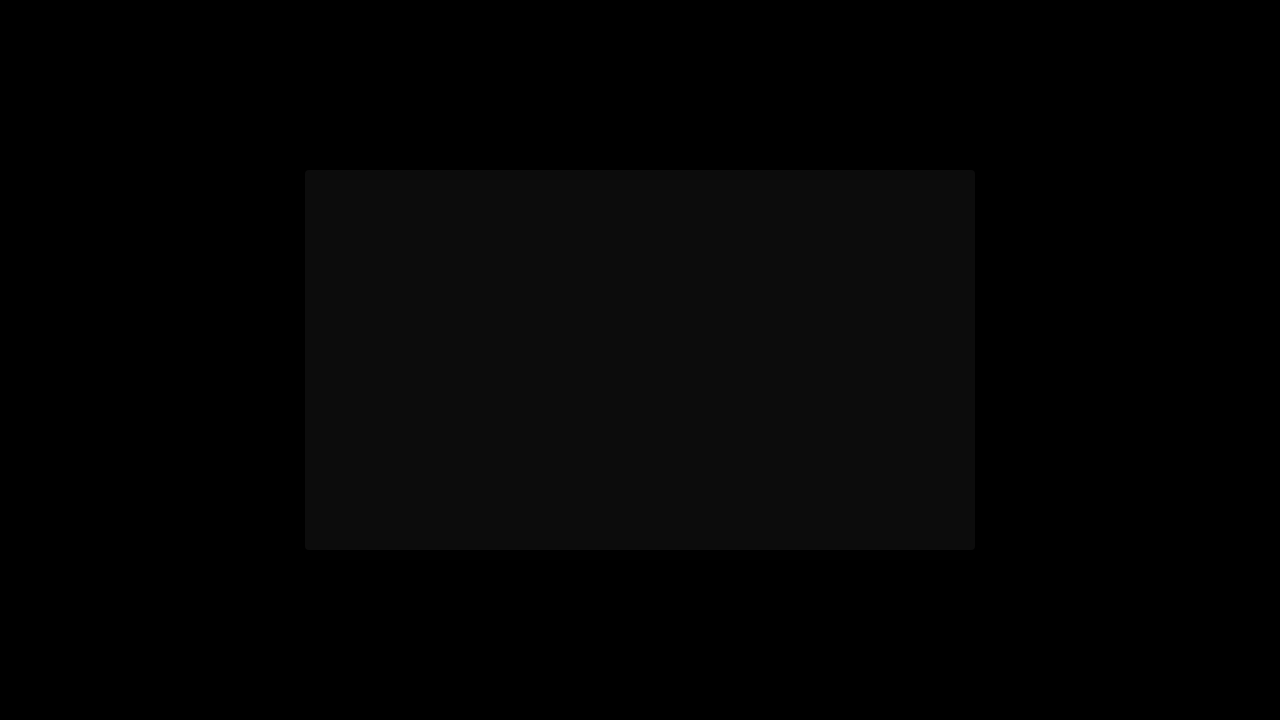

Full-size image loaded and displayed
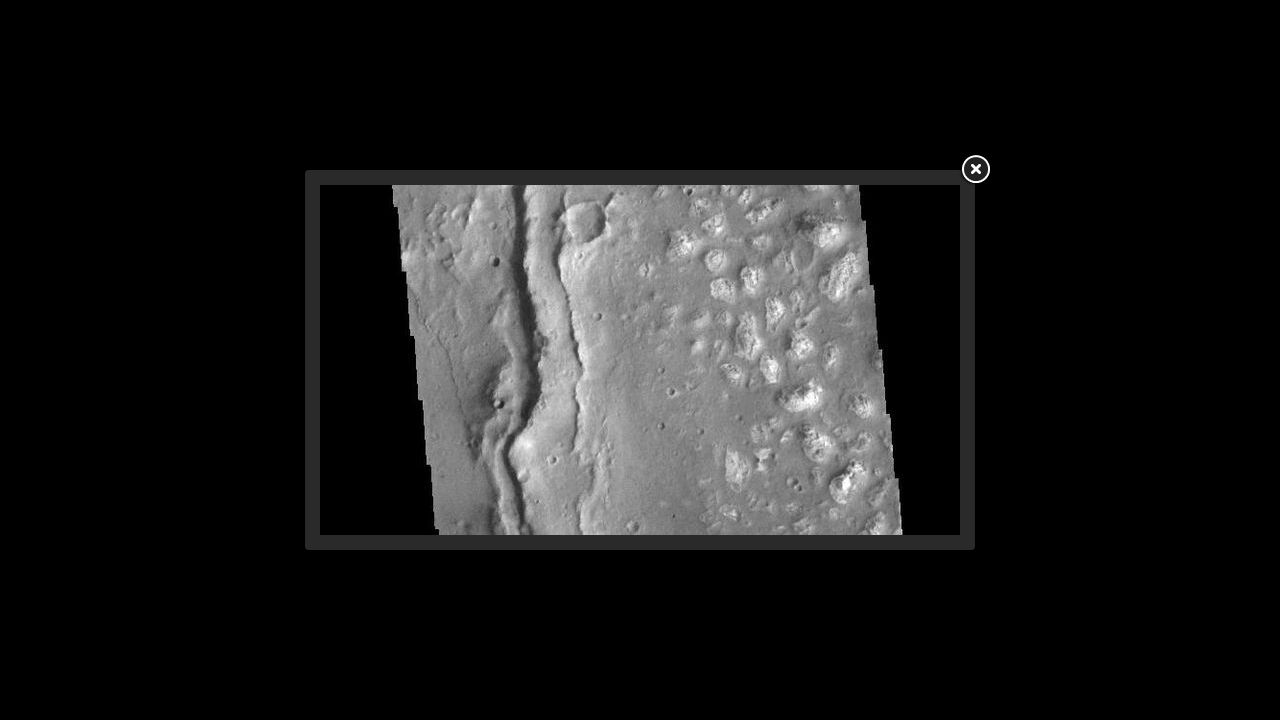

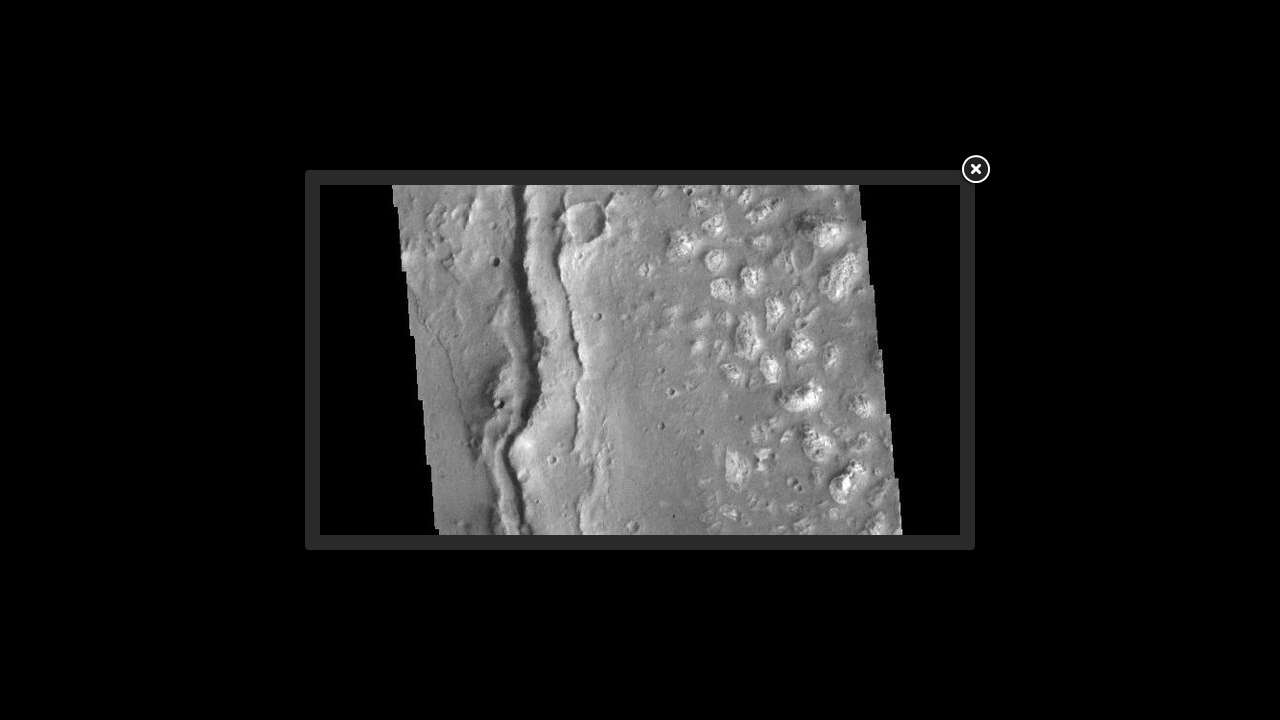